Tests autocomplete functionality by typing a letter, navigating through suggestions with arrow keys, and selecting an option

Starting URL: https://demoqa.com/auto-complete

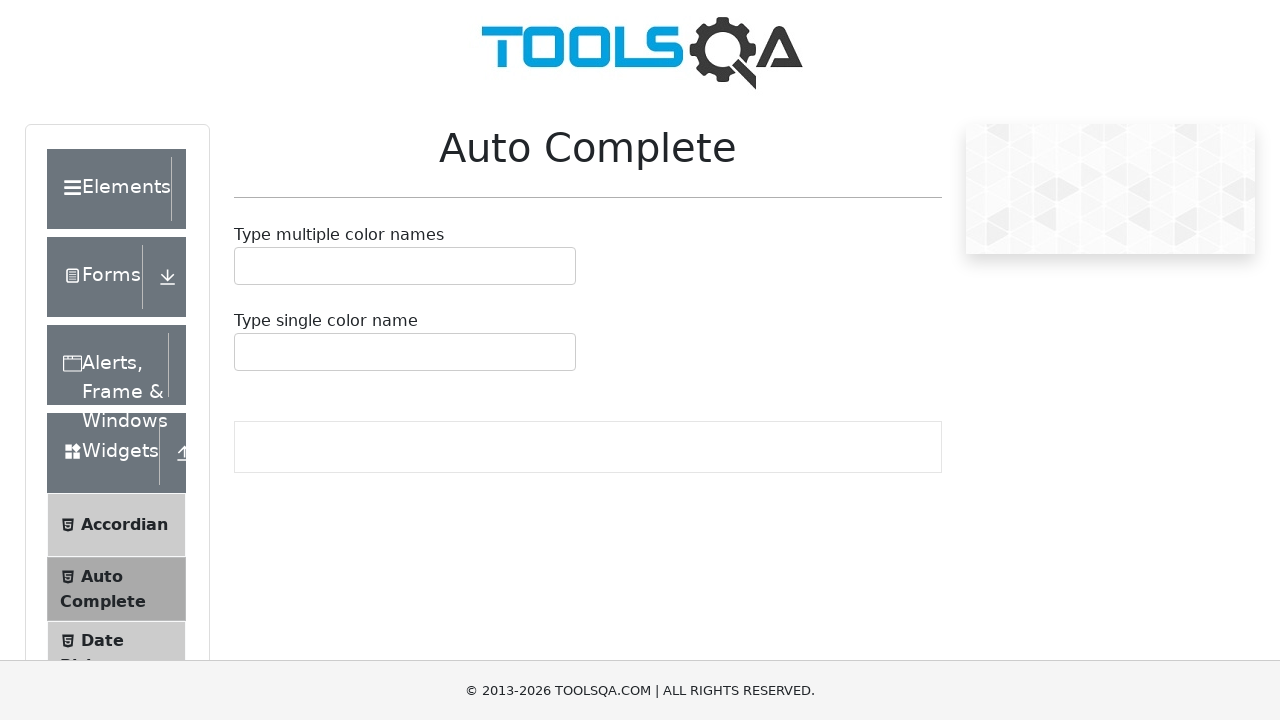

Clicked on the autocomplete input field at (405, 266) on #autoCompleteMultipleContainer
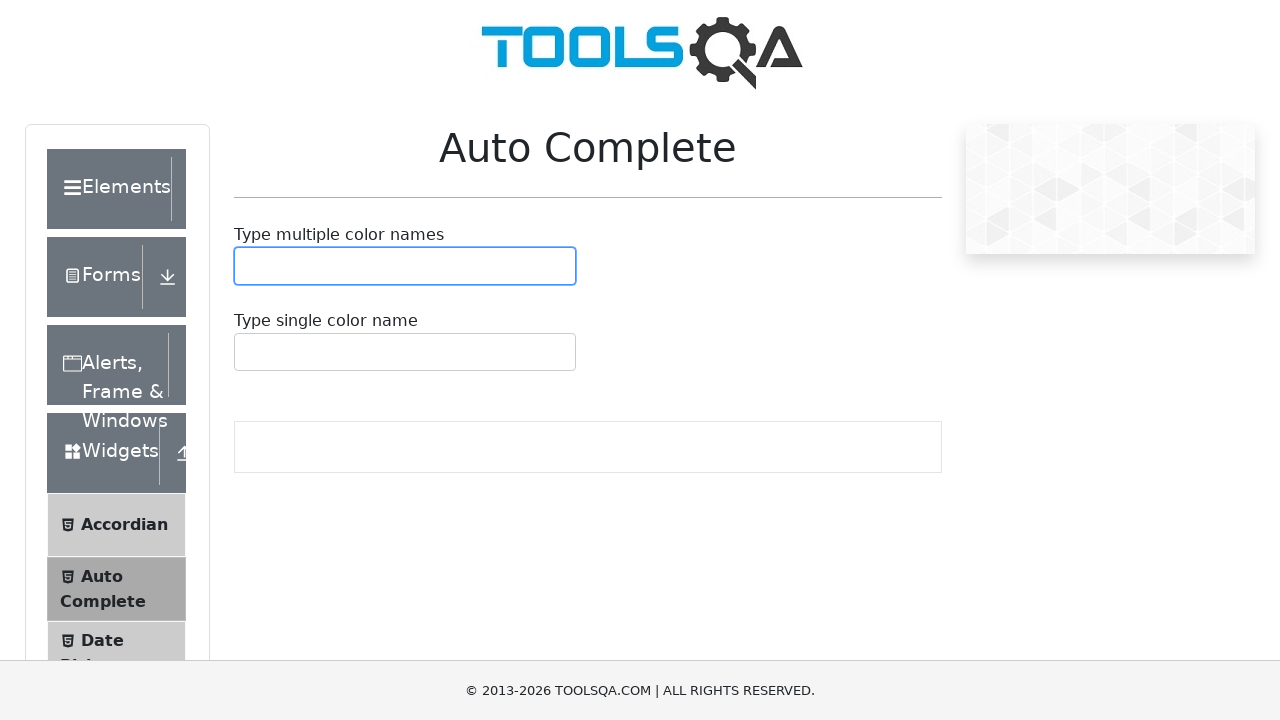

Typed 'b' in the autocomplete field on #autoCompleteMultipleContainer
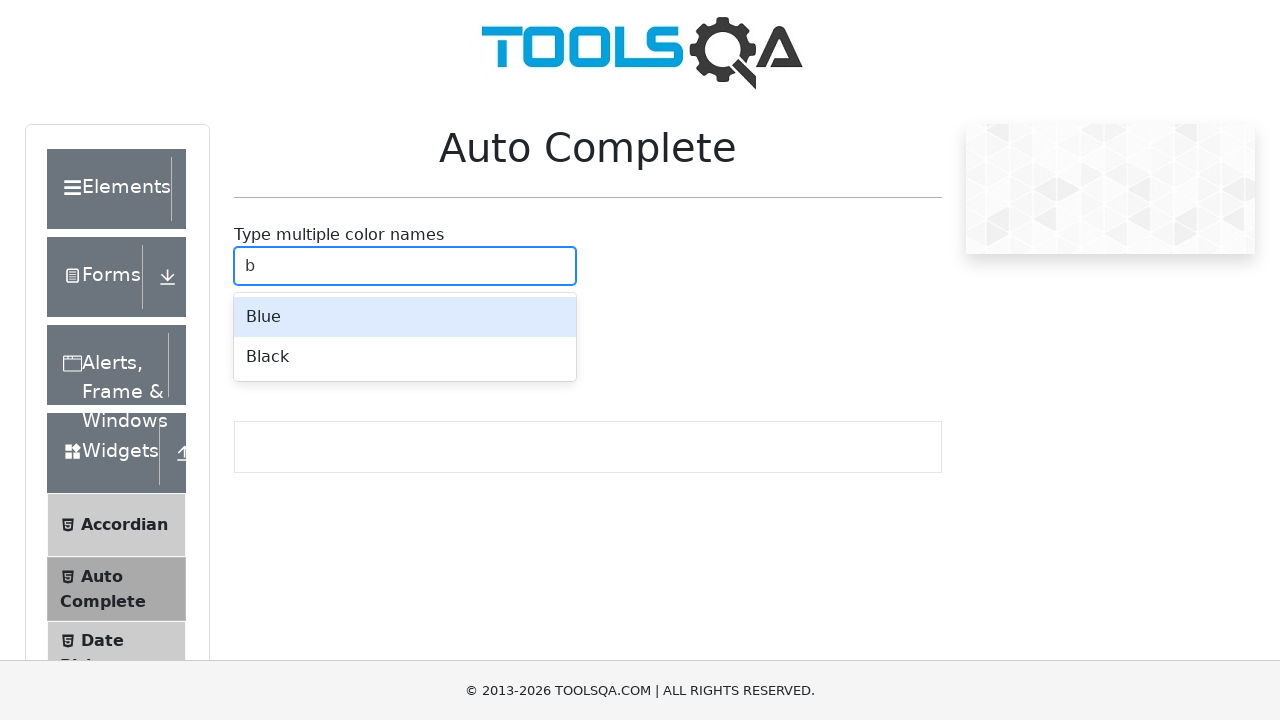

Waited for autocomplete suggestions to appear
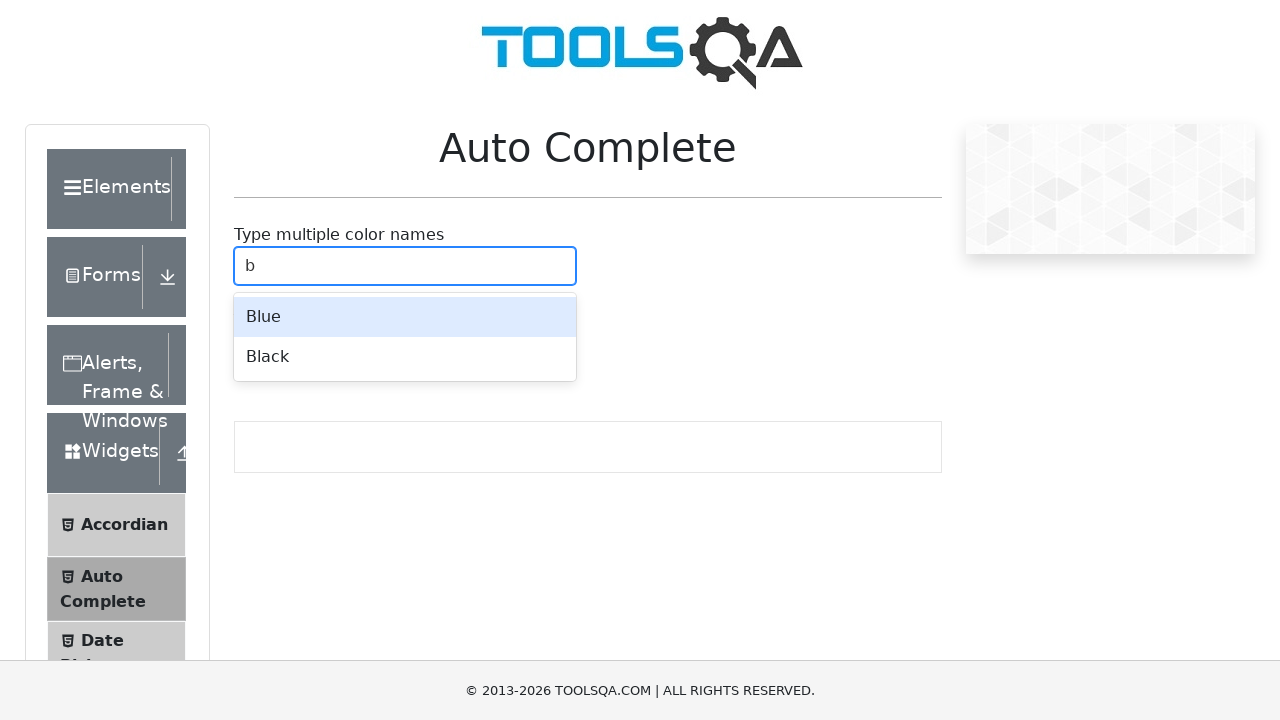

Pressed ArrowDown key to navigate through suggestions on #autoCompleteMultipleContainer
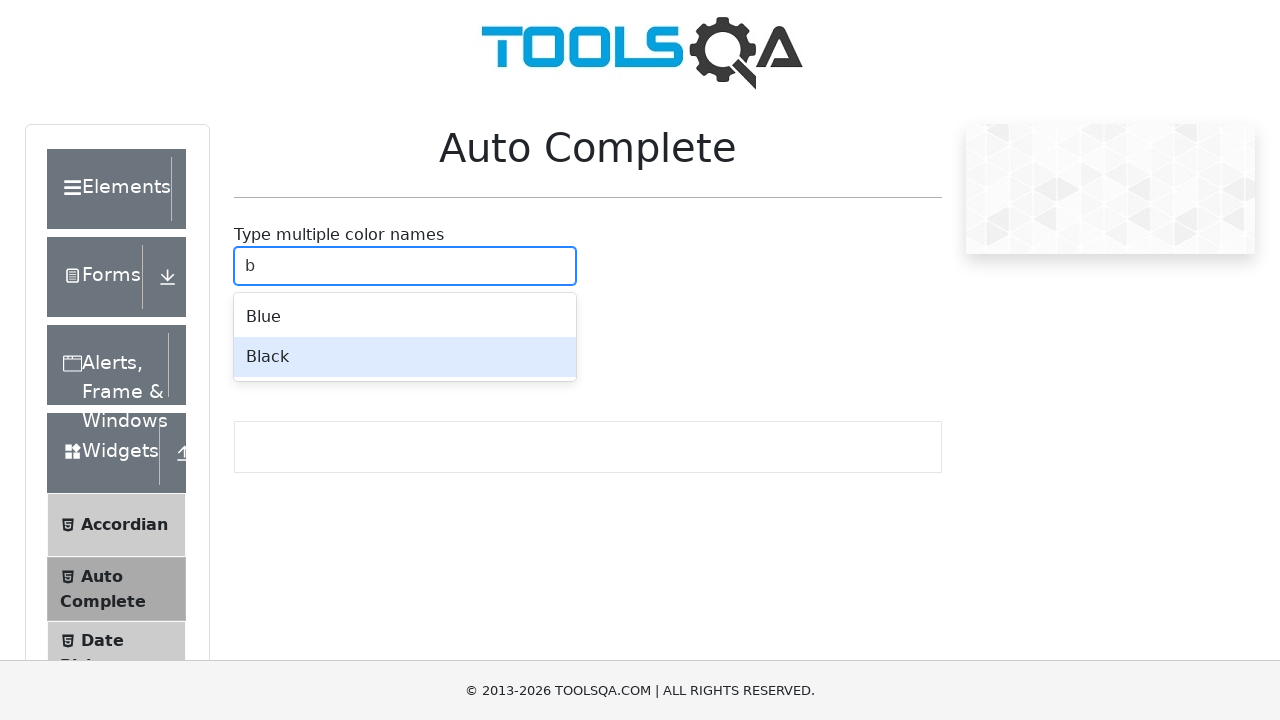

Pressed Enter key to select the highlighted autocomplete suggestion on #autoCompleteMultipleContainer
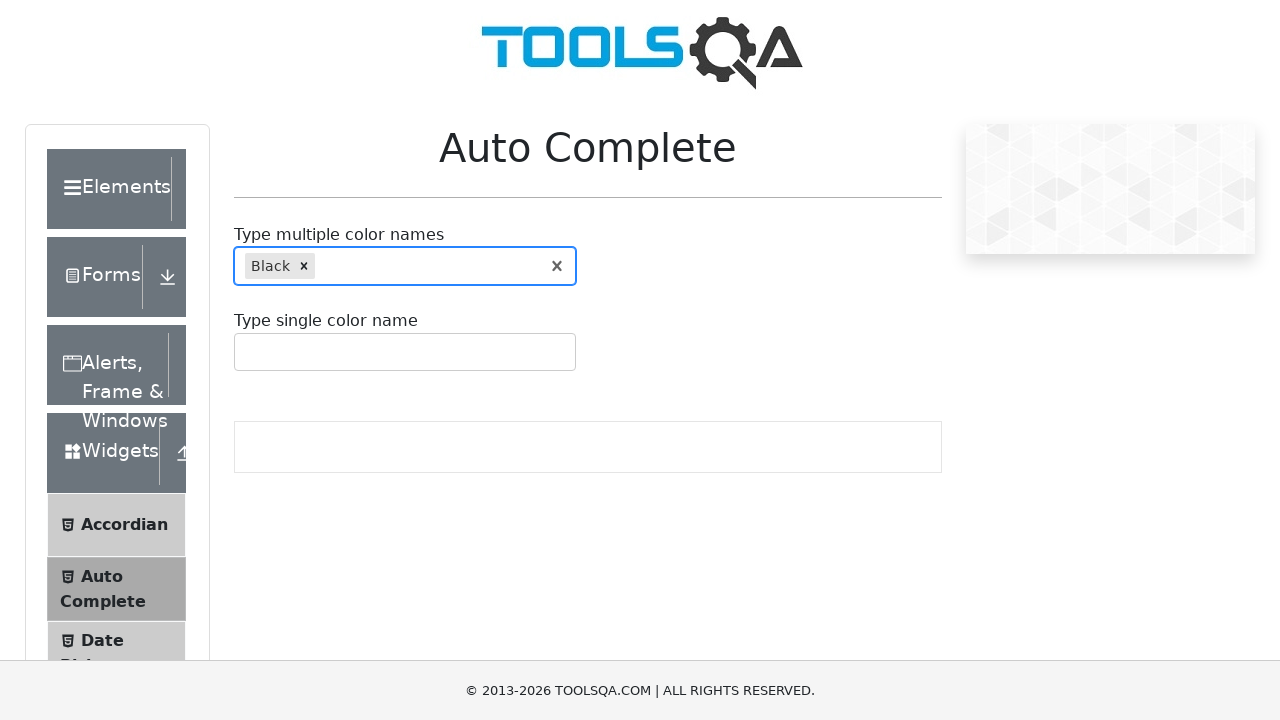

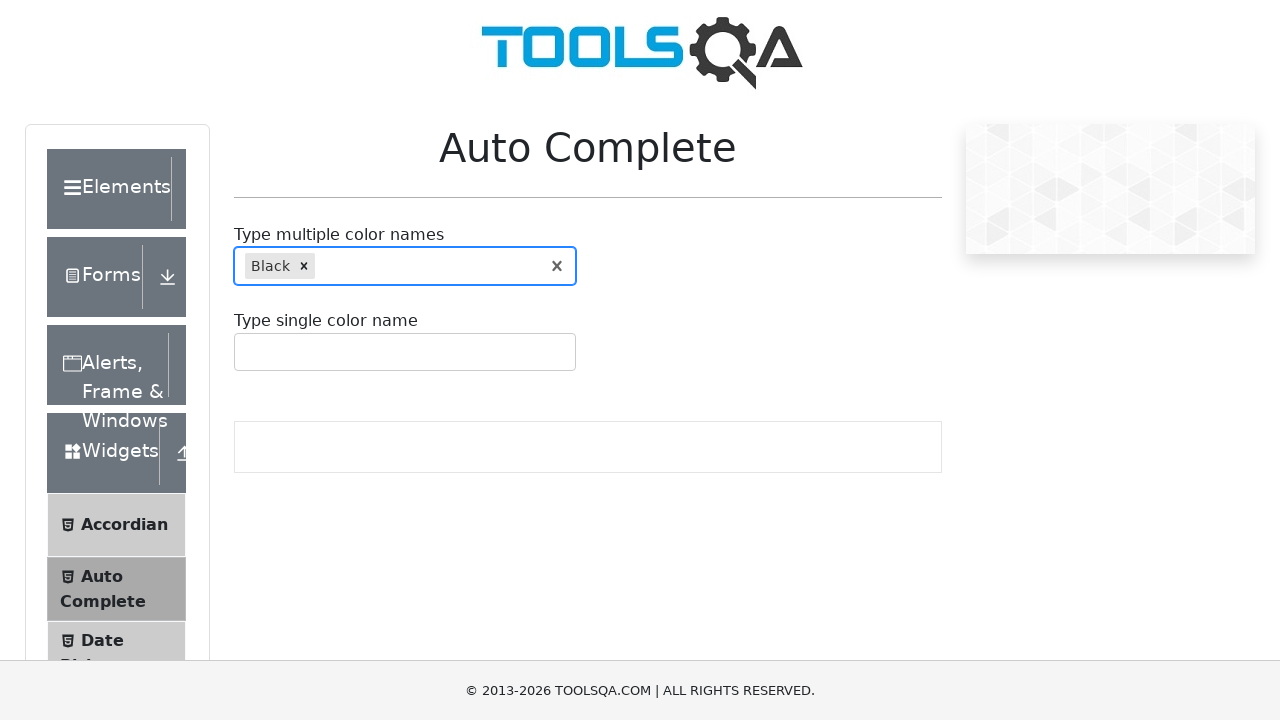